Tests window switching functionality by clicking on multiple links (Google, Facebook, Tiki) and switching between the opened windows

Starting URL: https://automationfc.github.io/basic-form/index.html

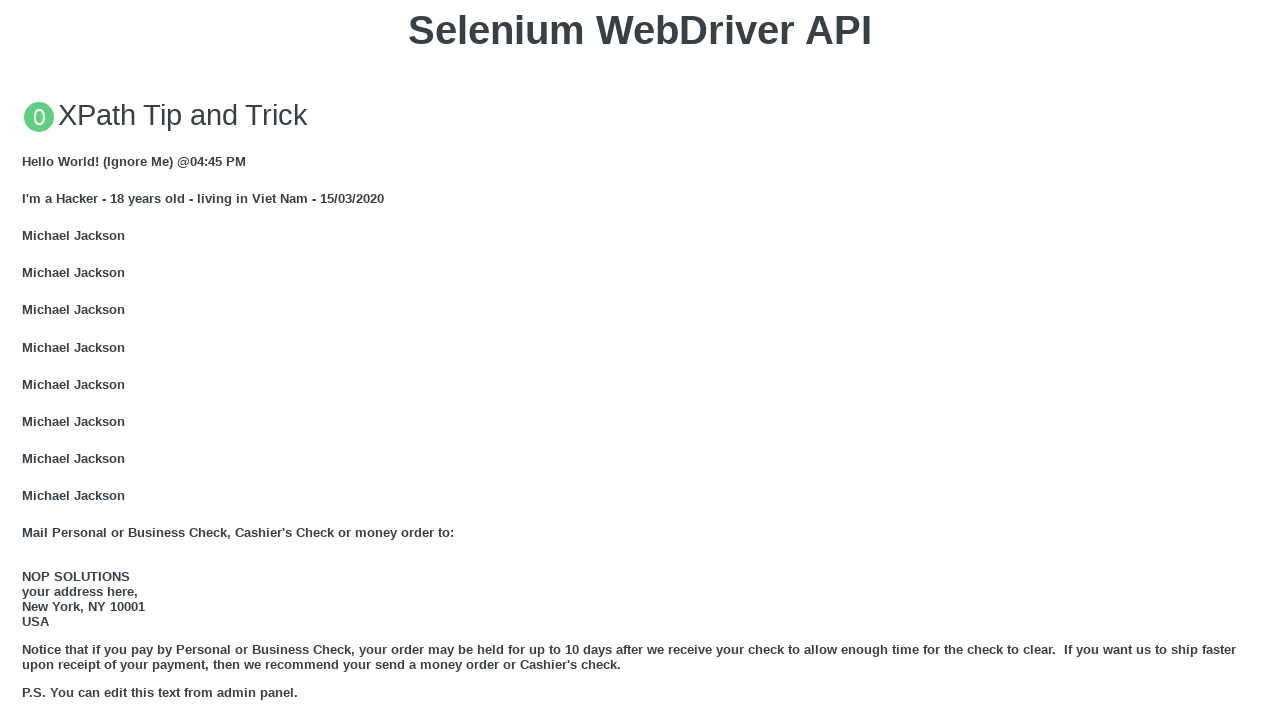

Clicked GOOGLE link and new window opened at (56, 360) on text=GOOGLE
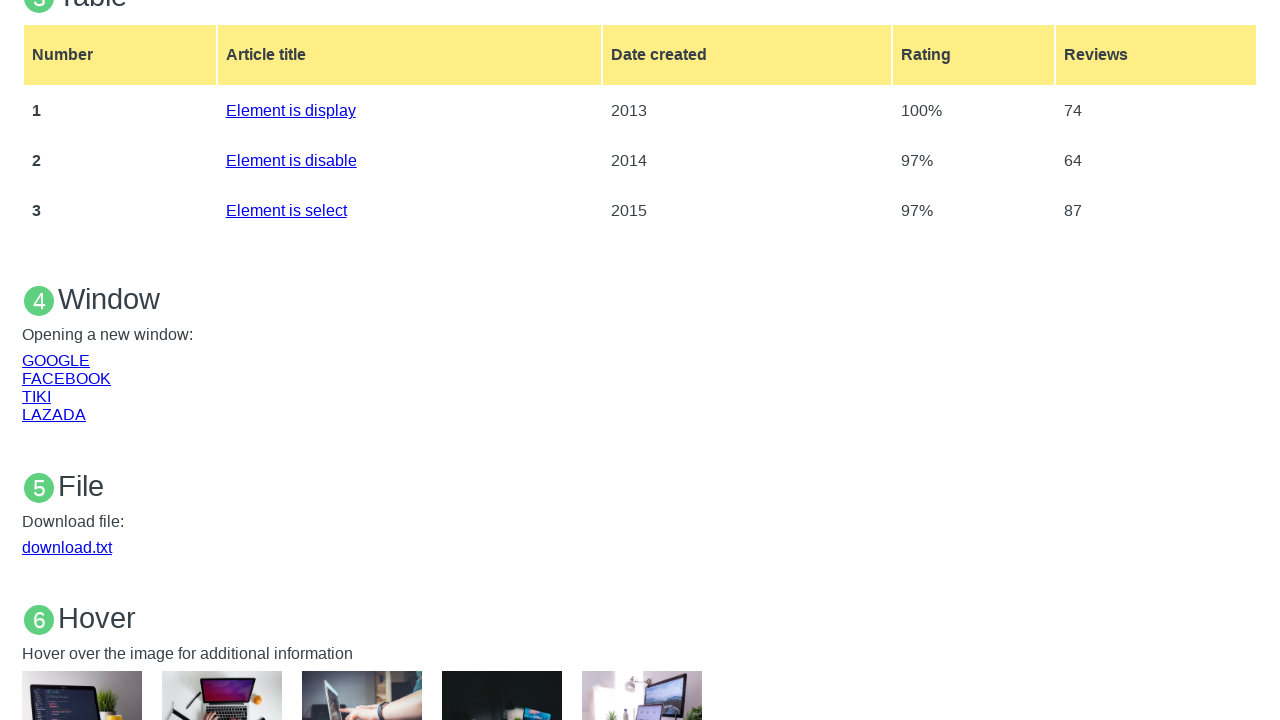

Captured Google popup window
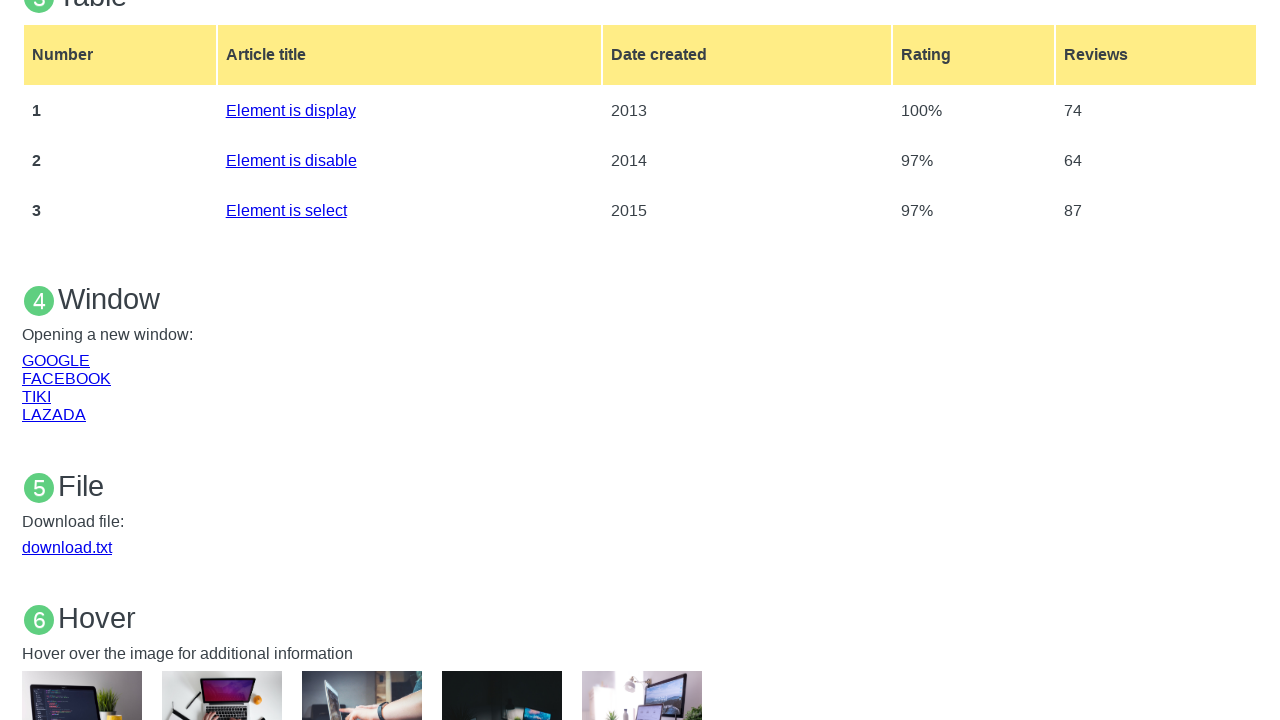

Closed Google window
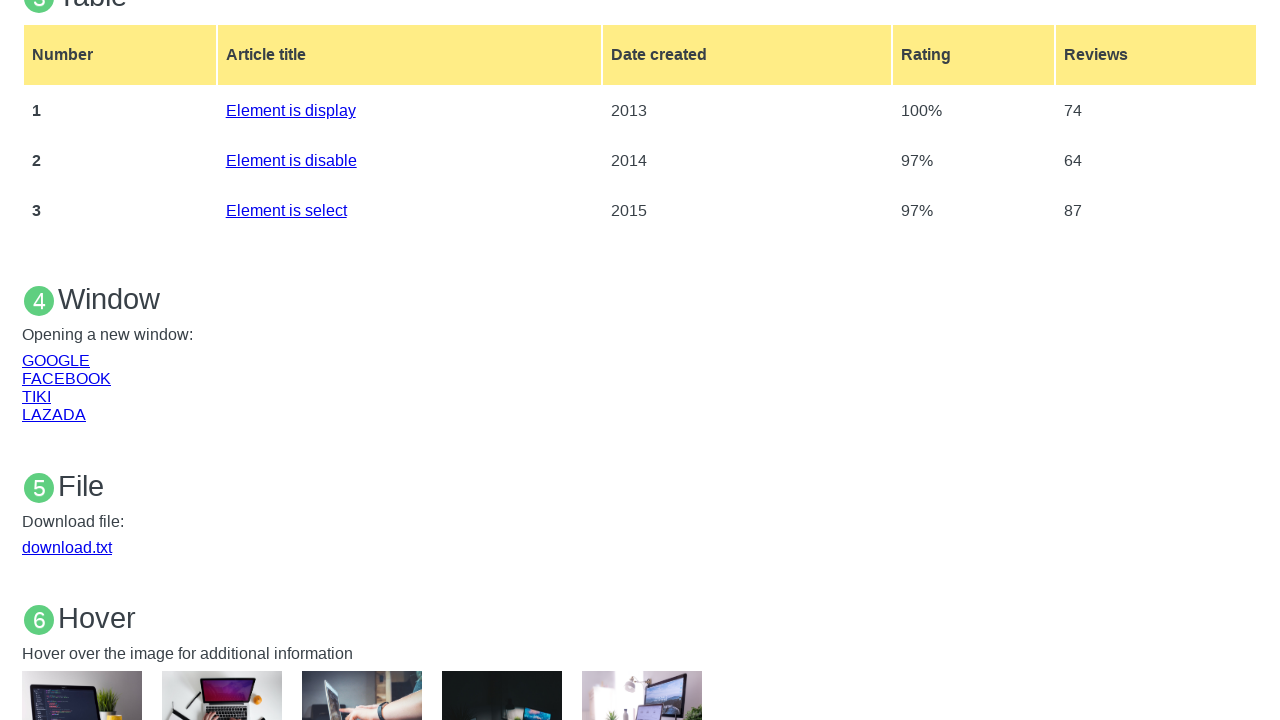

Clicked FACEBOOK link and new window opened at (66, 378) on text=FACEBOOK
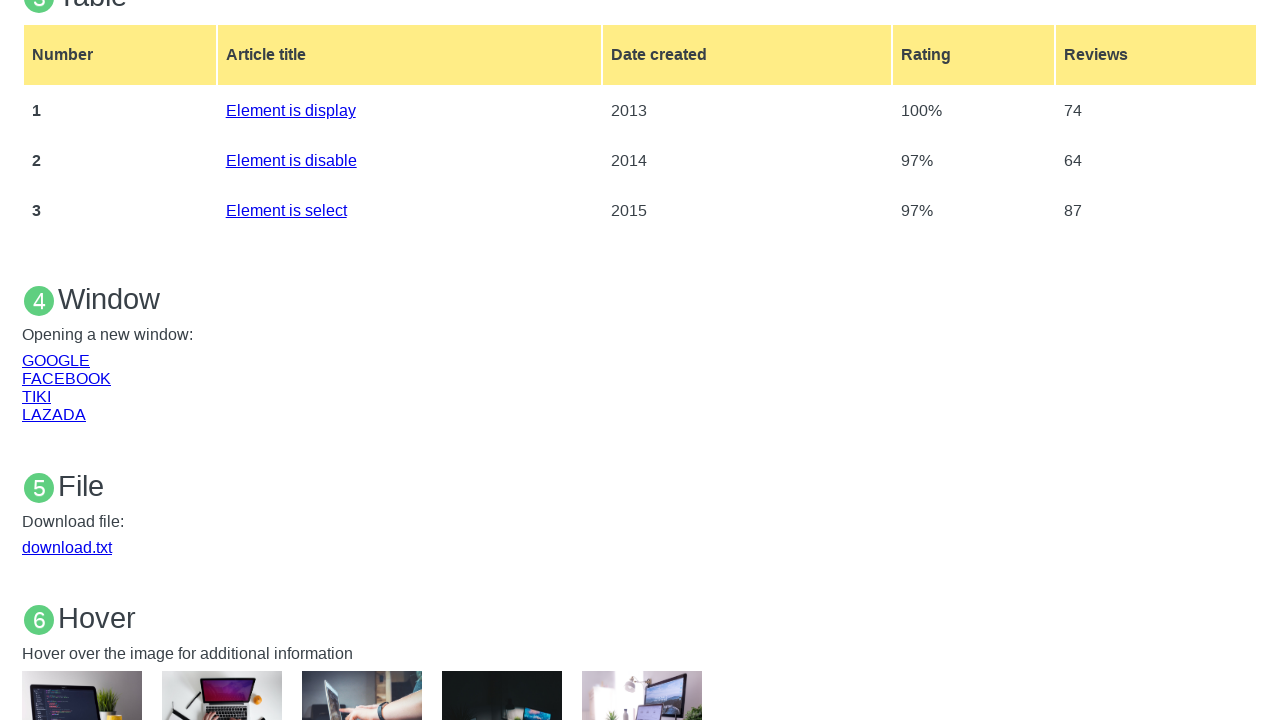

Captured Facebook popup window
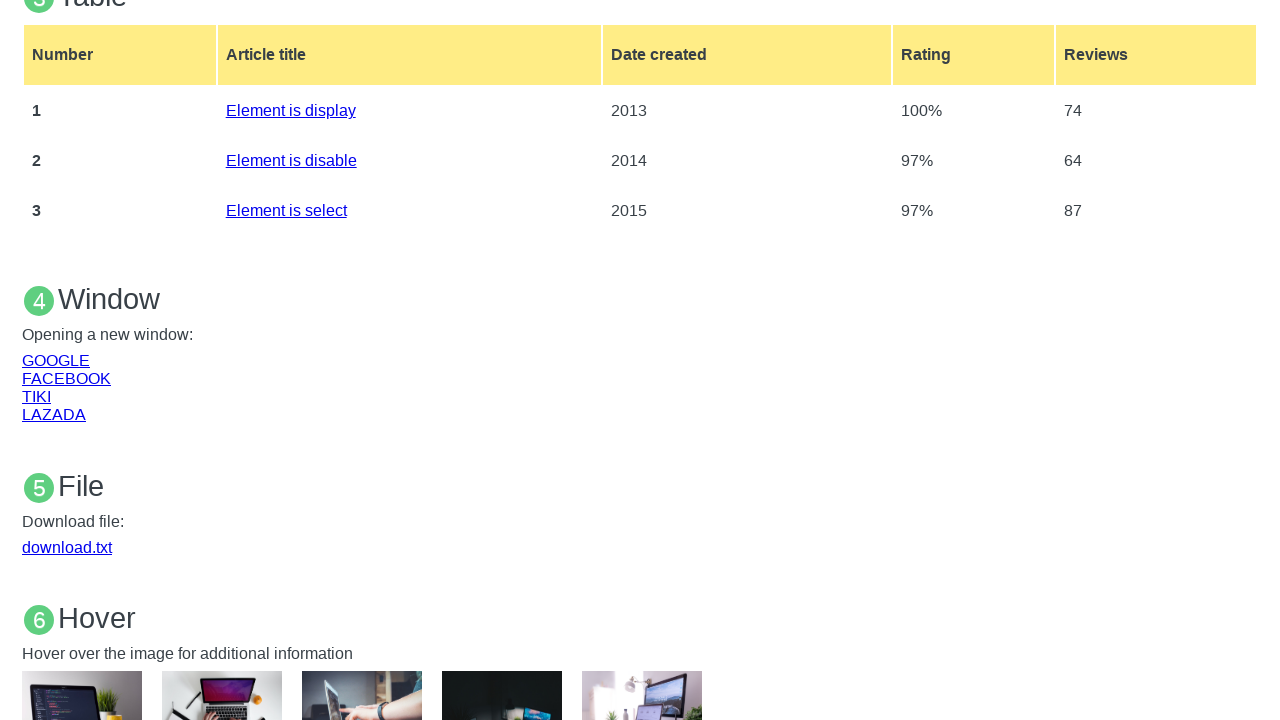

Closed Facebook window
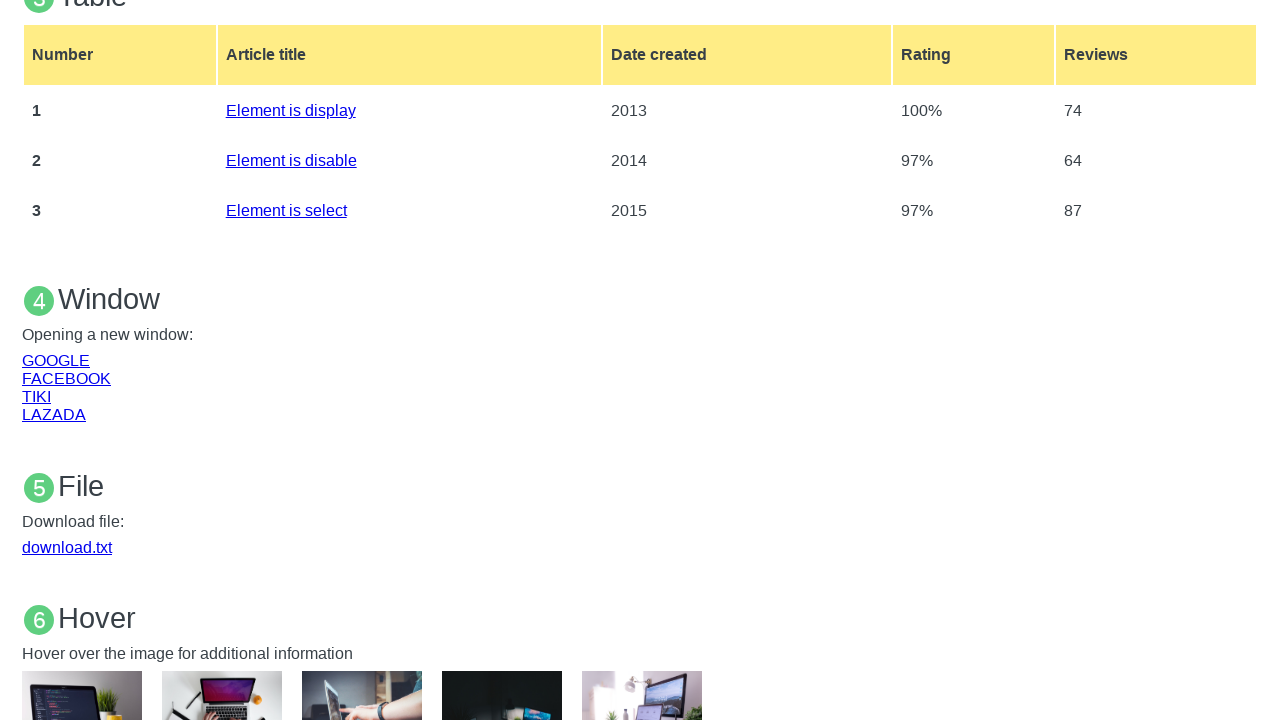

Clicked TIKI link and new window opened at (36, 396) on text=TIKI
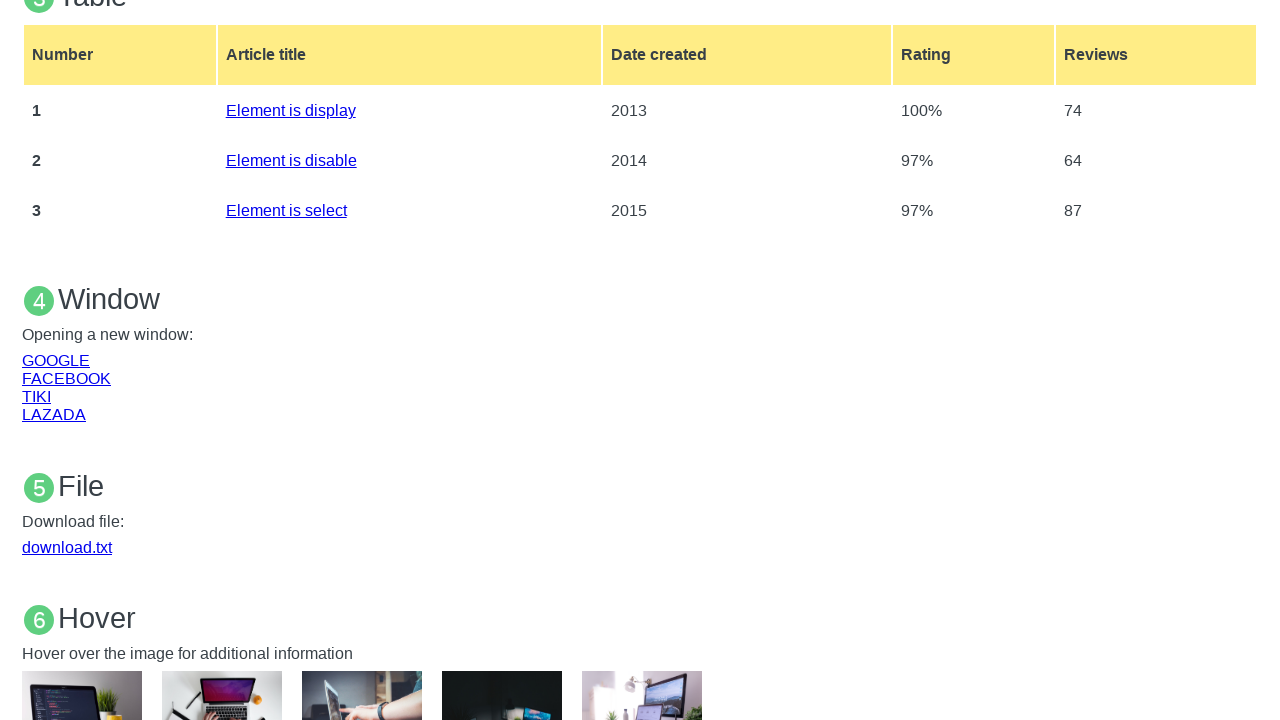

Captured Tiki popup window
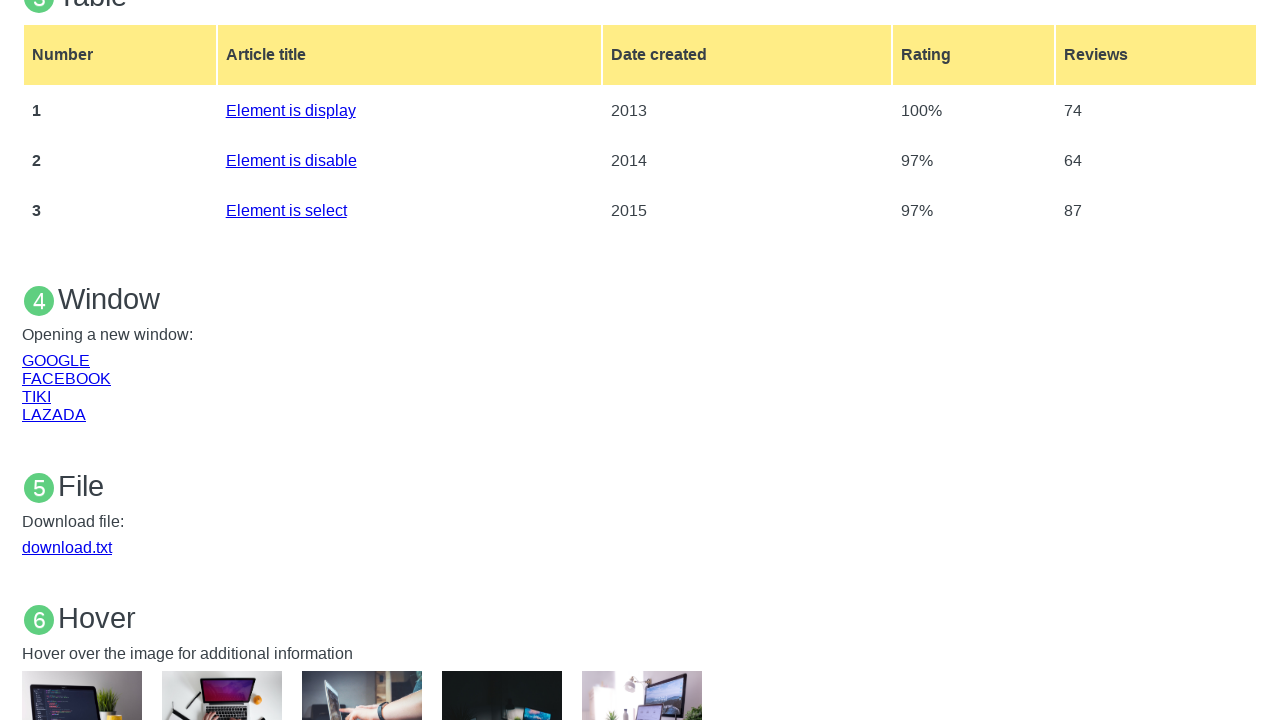

Closed Tiki window
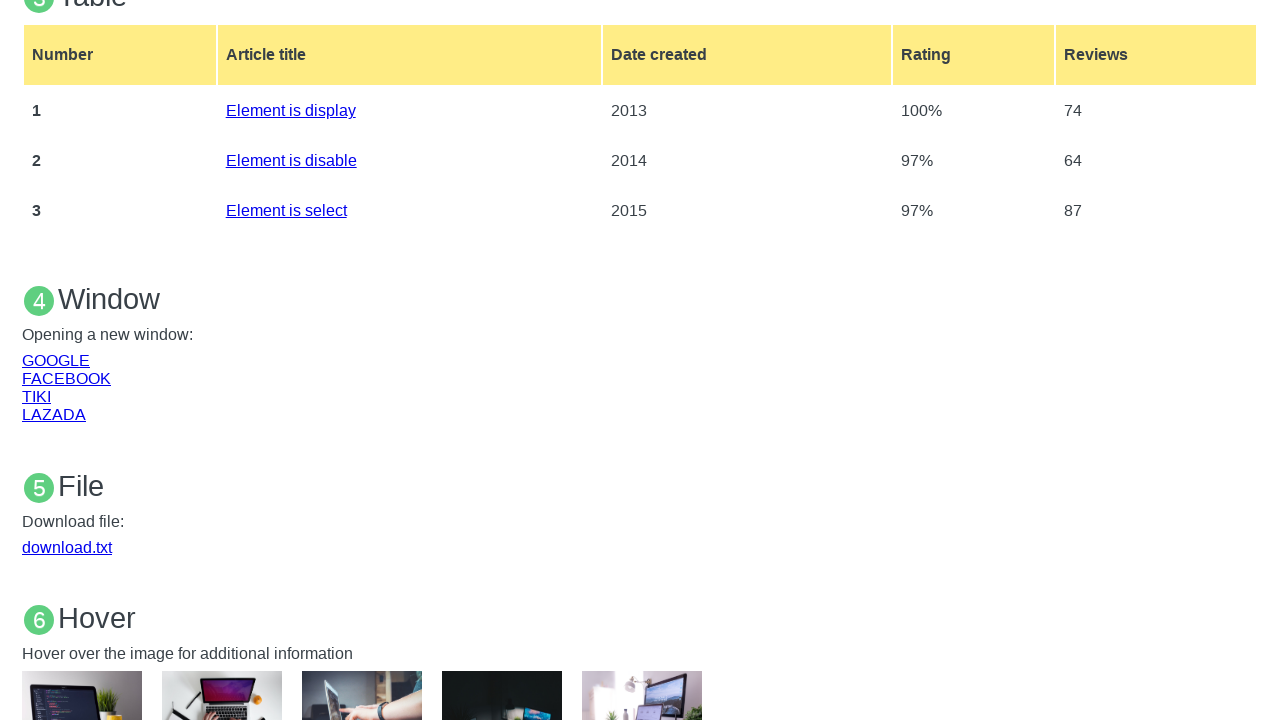

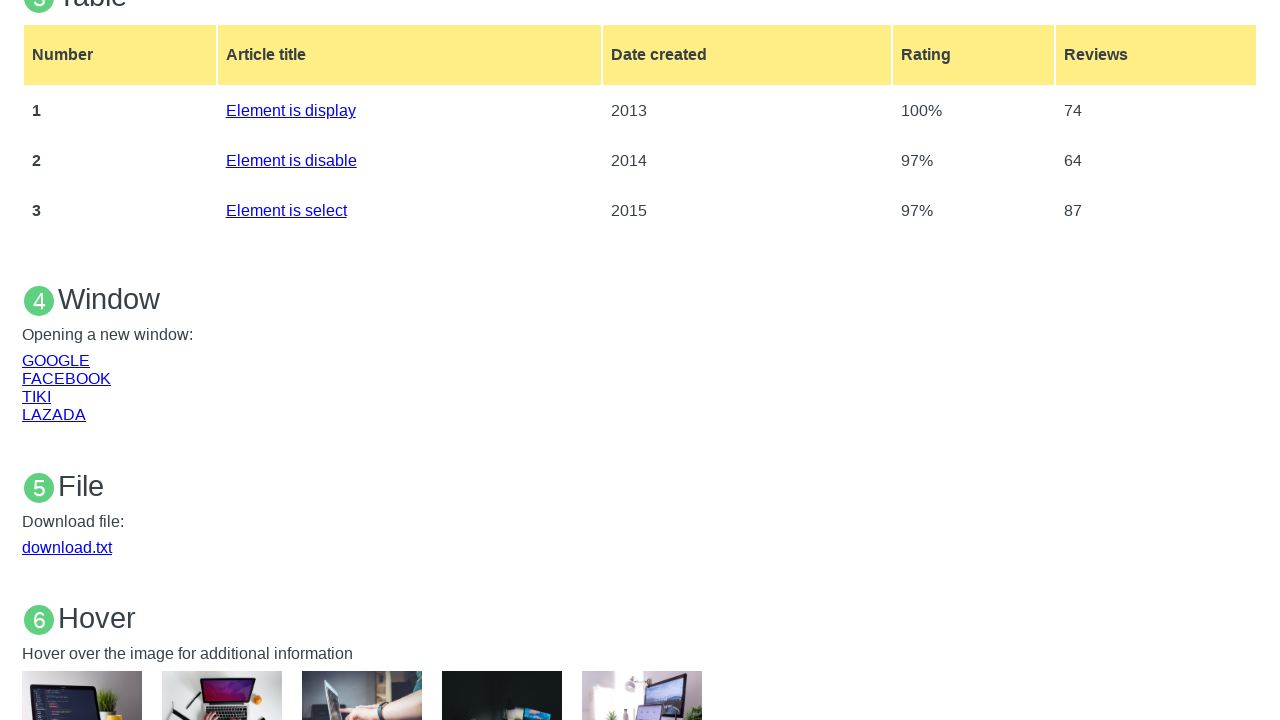